Tests drag and drop functionality within an iframe on the jQuery UI demo page by dragging an element and dropping it onto a target

Starting URL: http://jqueryui.com/droppable/

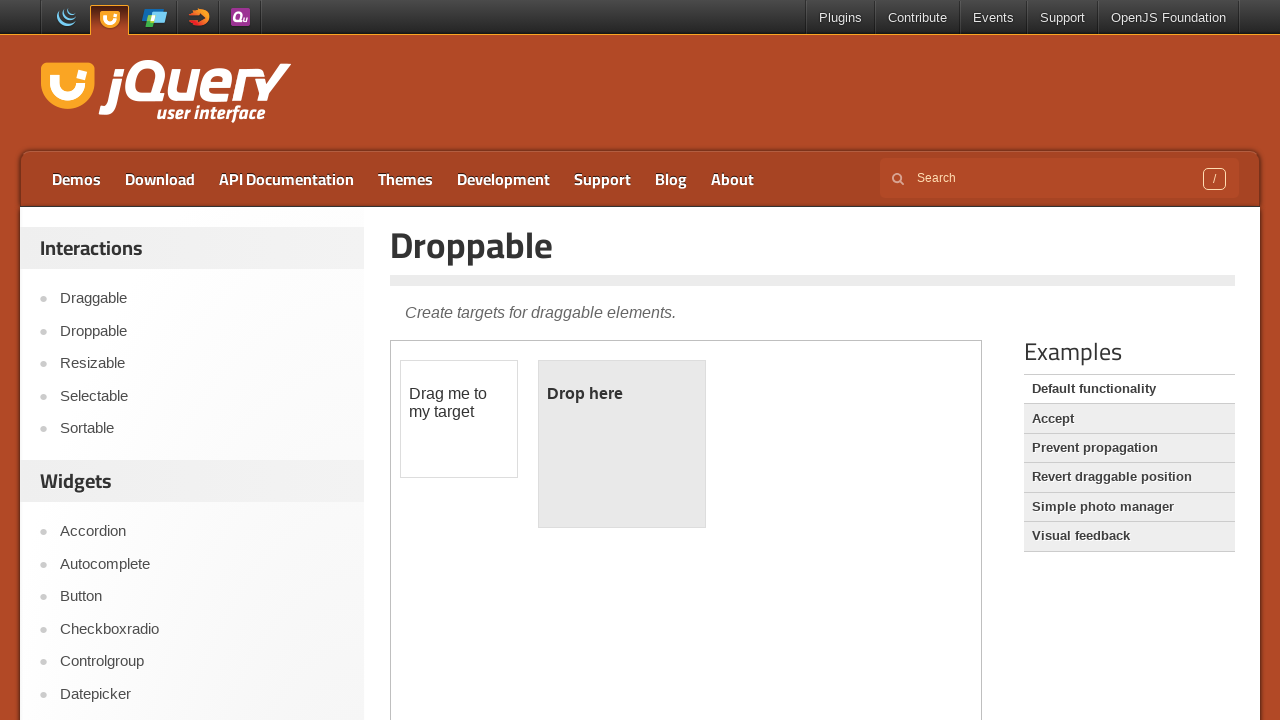

Located the demo iframe for drag and drop functionality
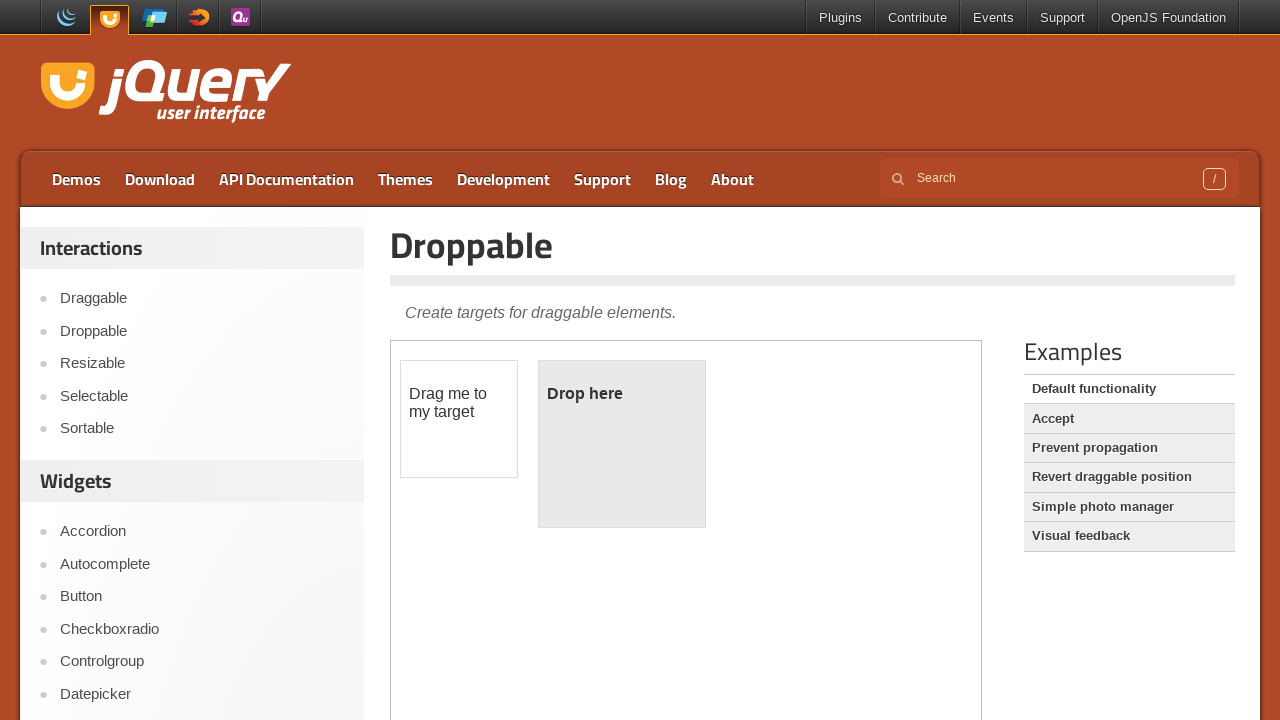

Located the draggable element within the iframe
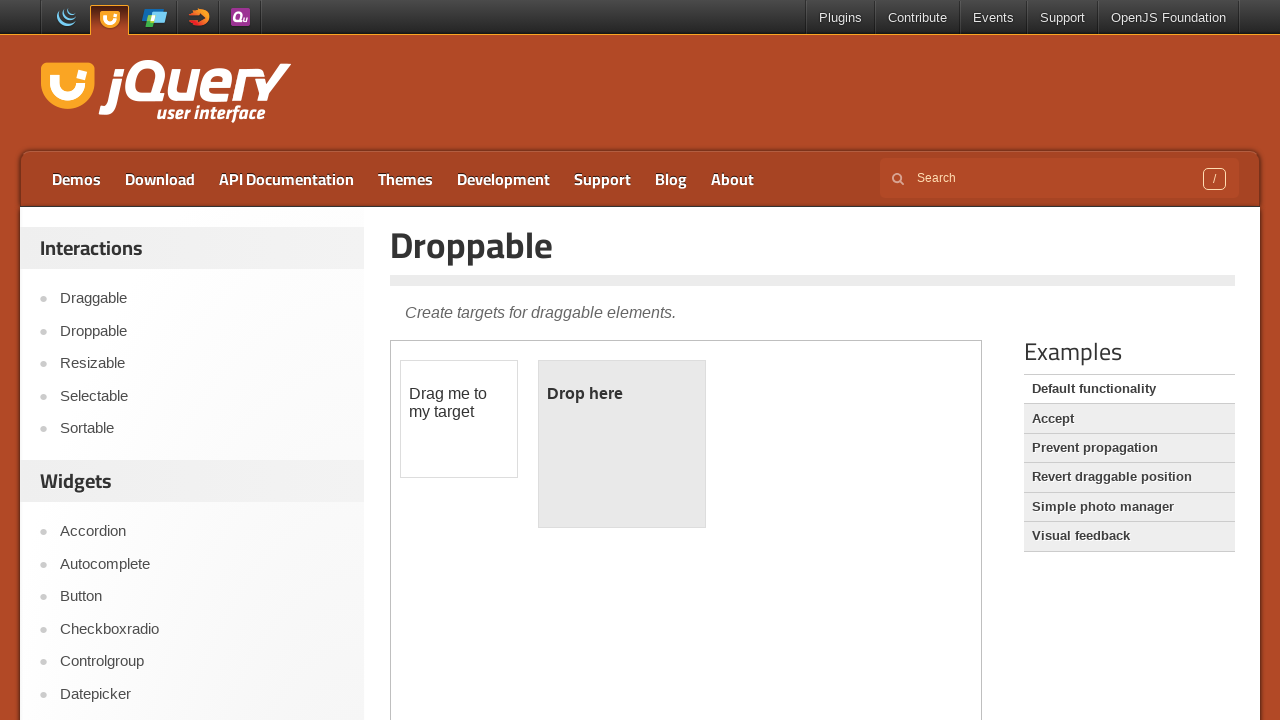

Located the droppable target element within the iframe
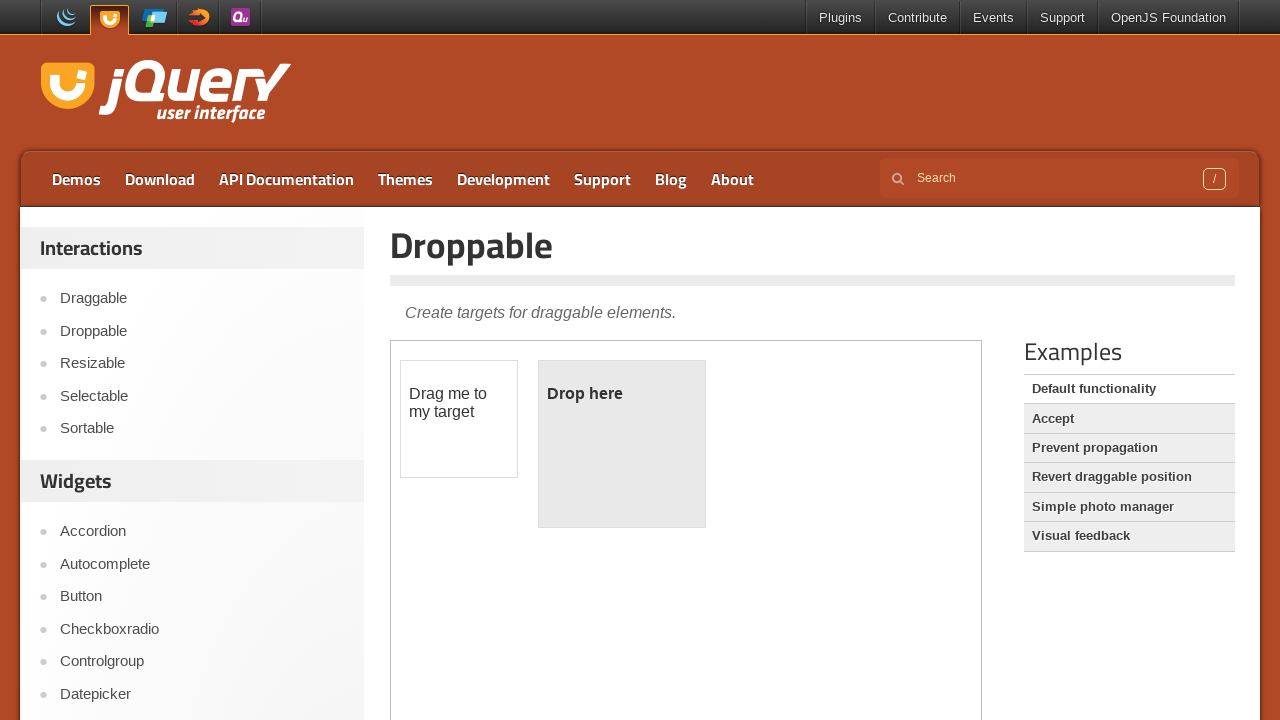

Successfully dragged draggable element onto droppable target at (622, 444)
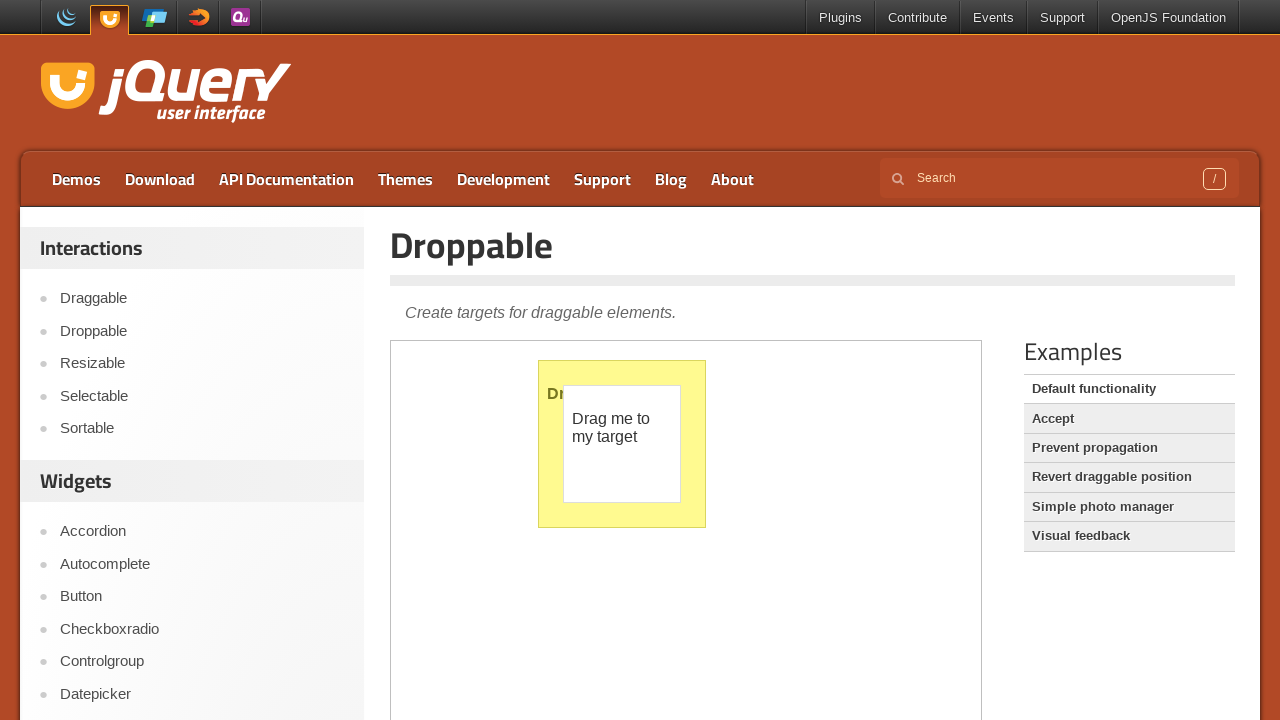

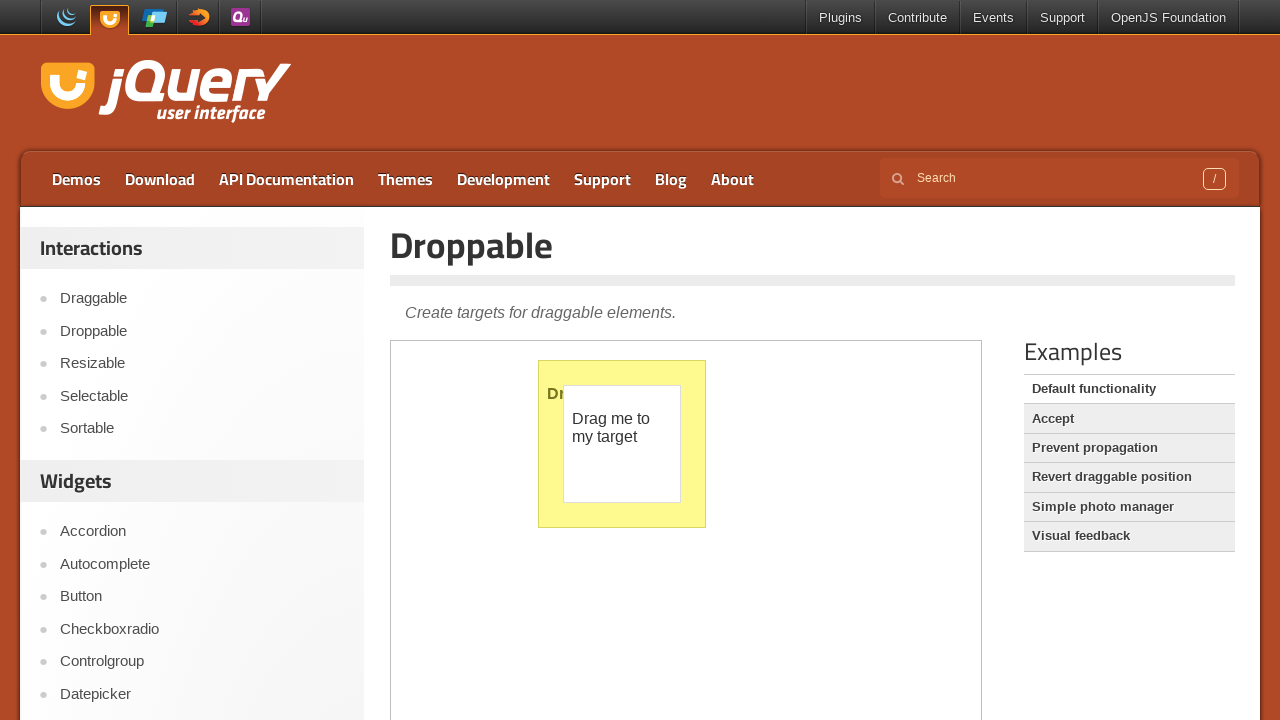